Tests interaction with iframe elements by locating a frame and filling a text input field within it

Starting URL: https://ui.vision/demo/webtest/frames/

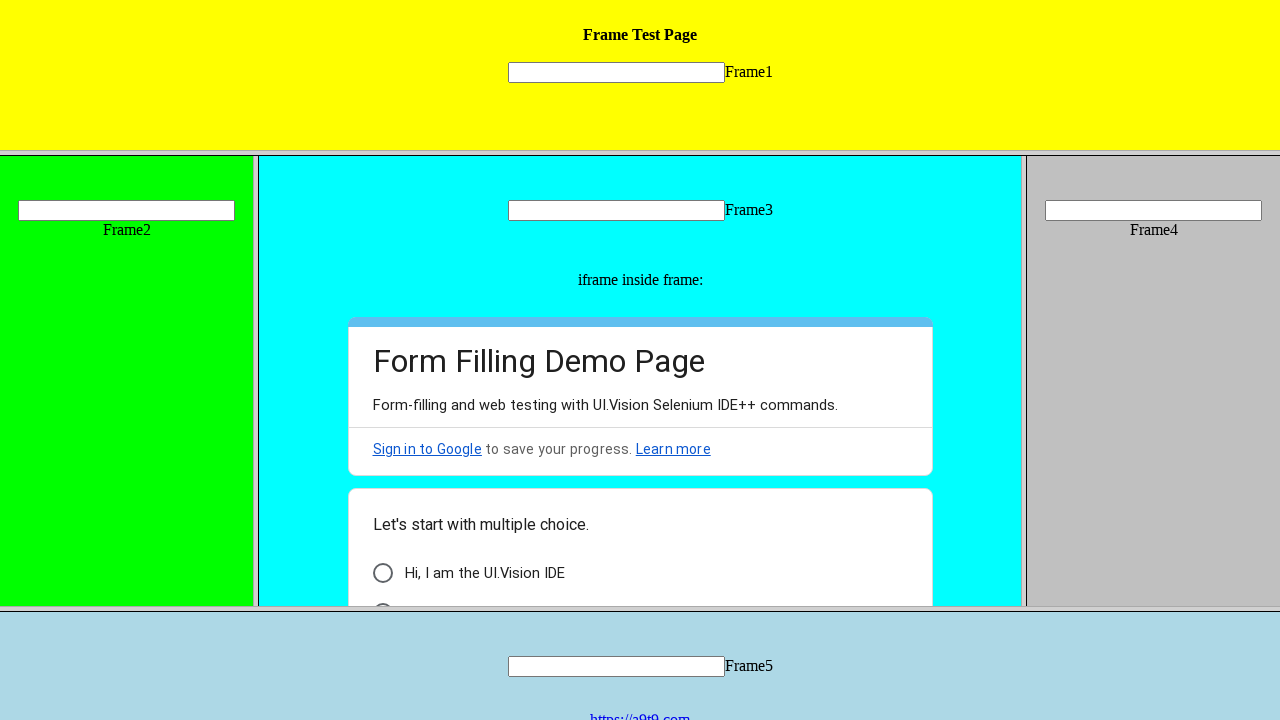

Located input field 'mytext1' within frame_1.html
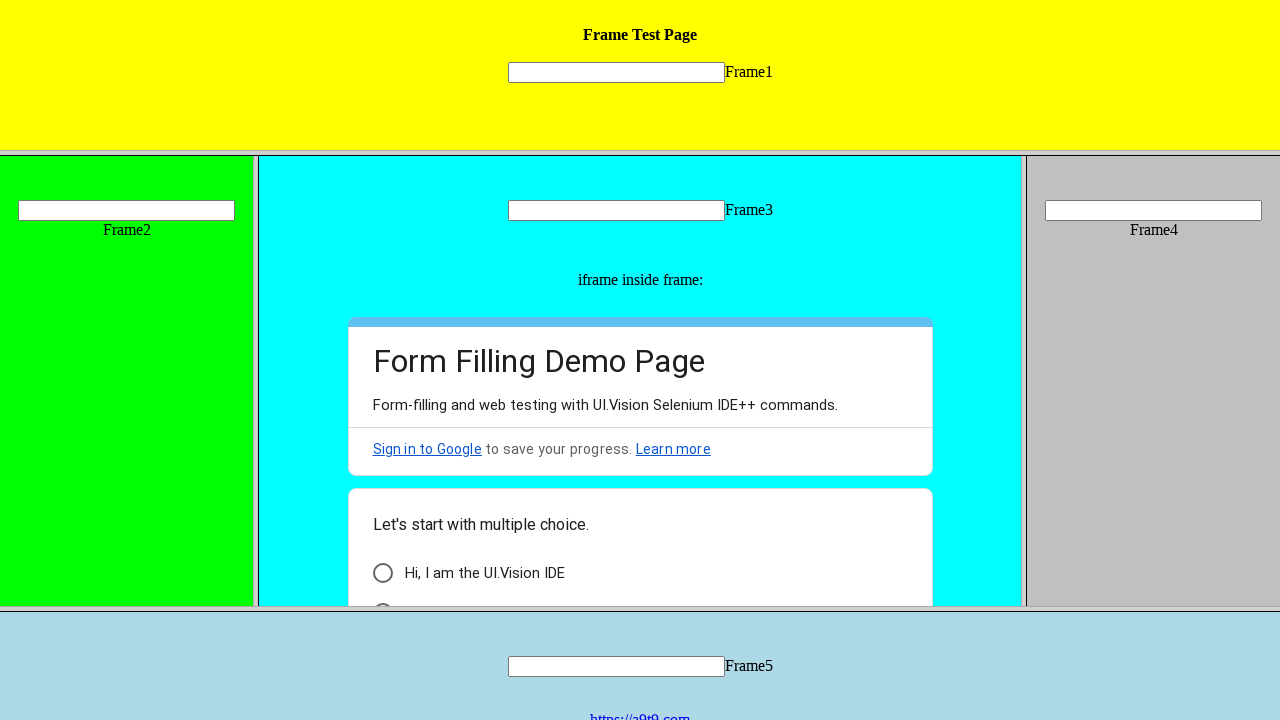

Filled iframe input field with 'Hello' on frame[src='frame_1.html'] >> internal:control=enter-frame >> [name='mytext1']
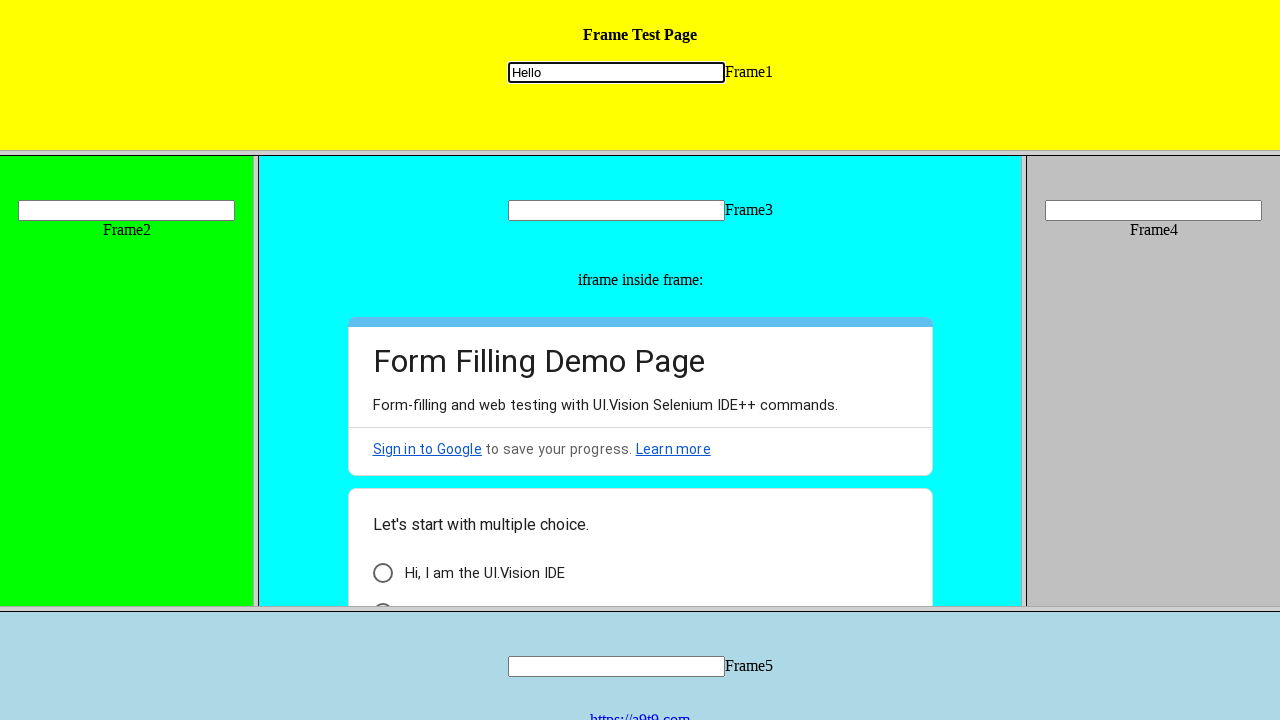

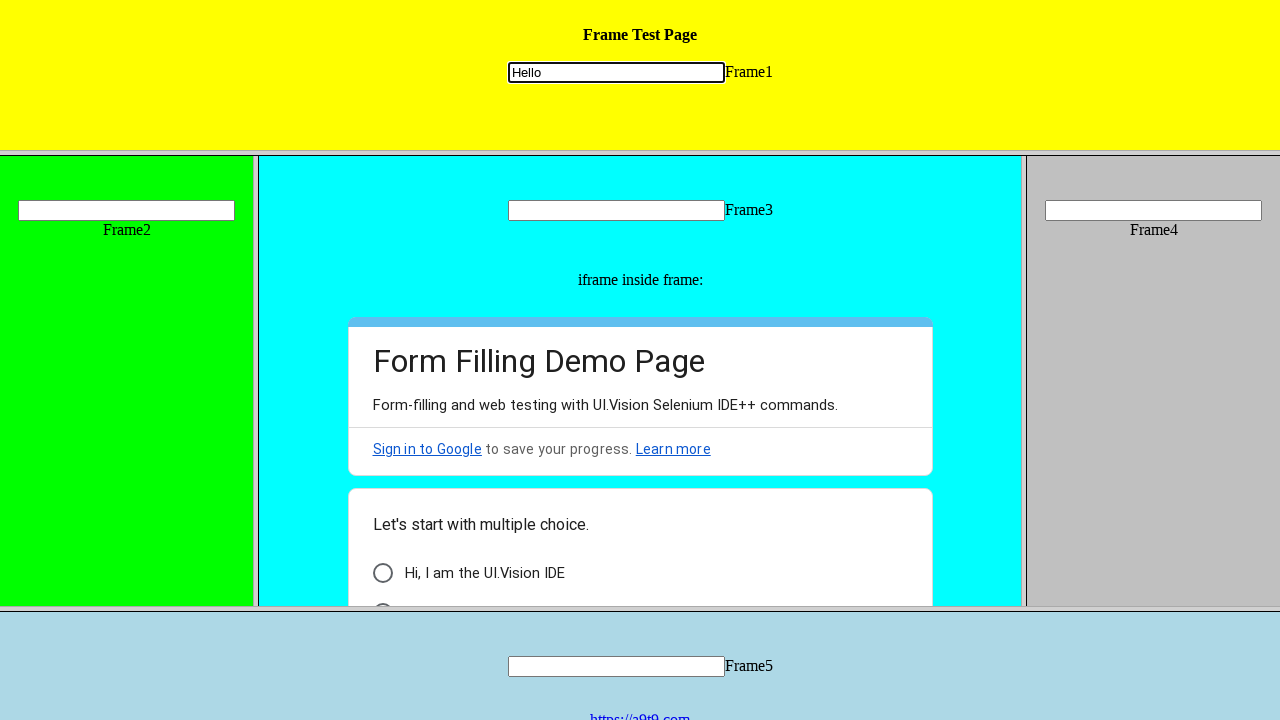